Tests the gas mileage calculator by filling in a value for the gas input field

Starting URL: http://www.calculator.net/gas-mileage-calculator.html

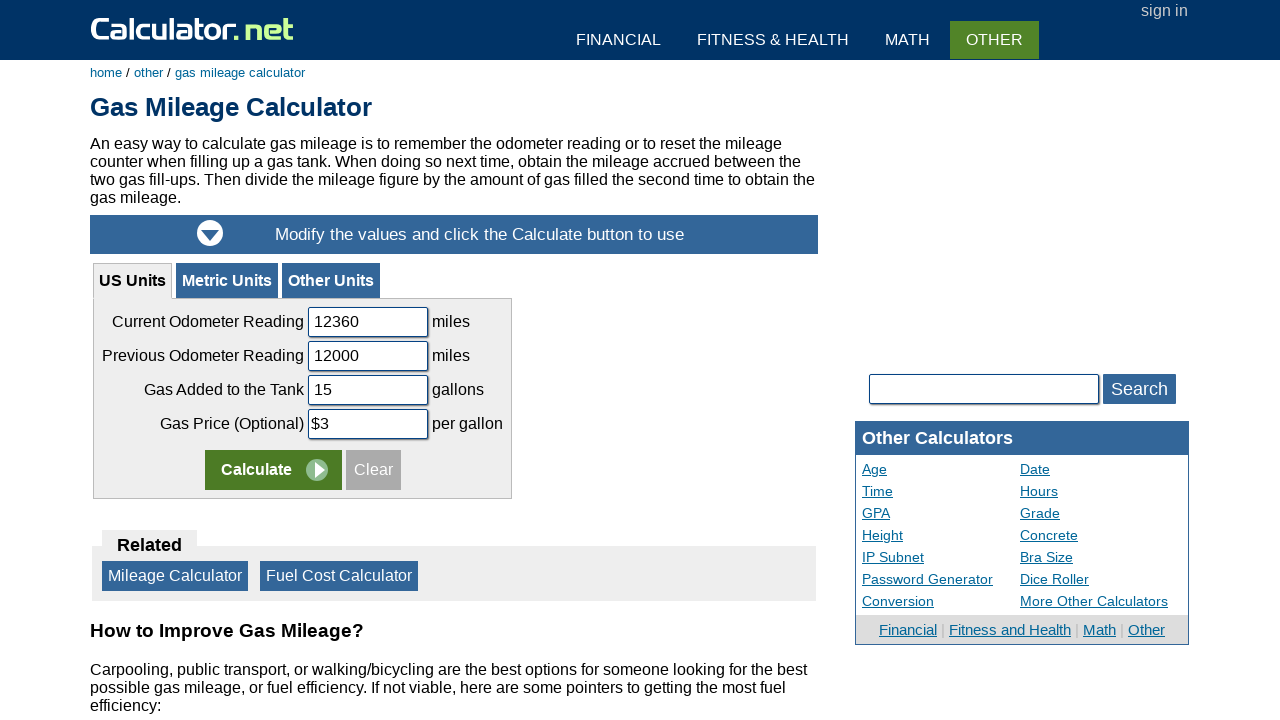

Filled gas input field with value 700 on #usgasputin
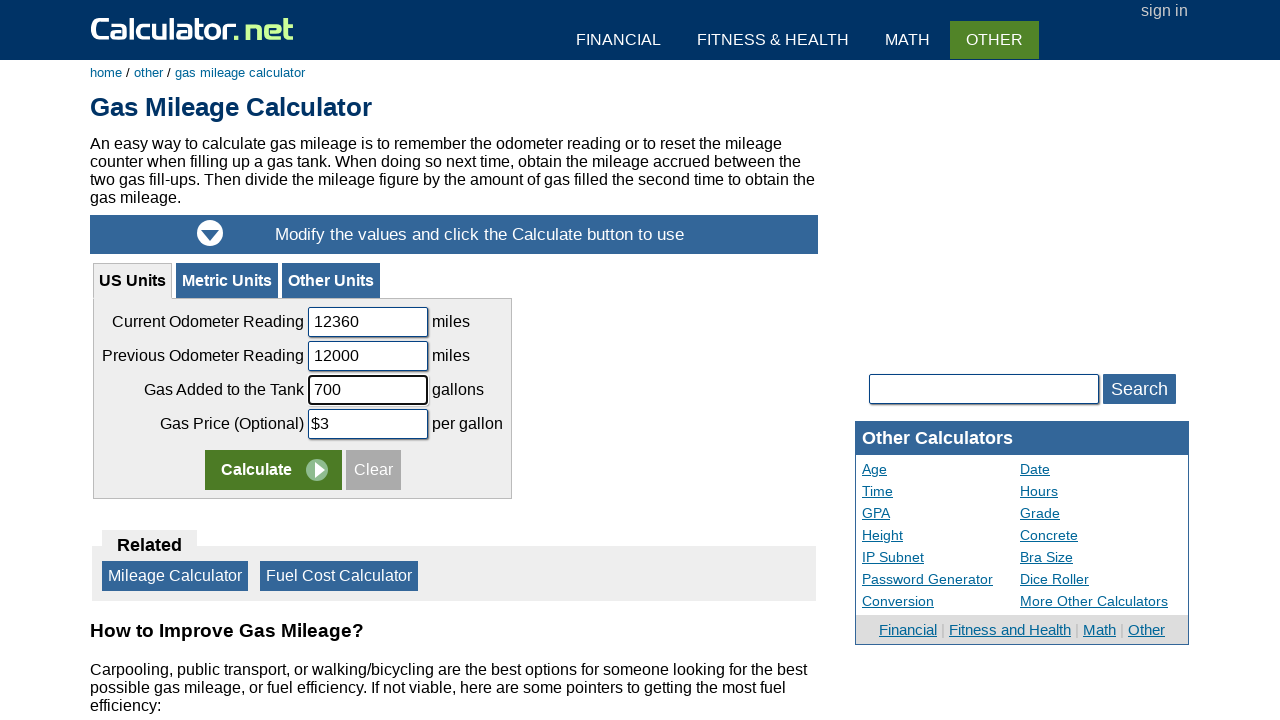

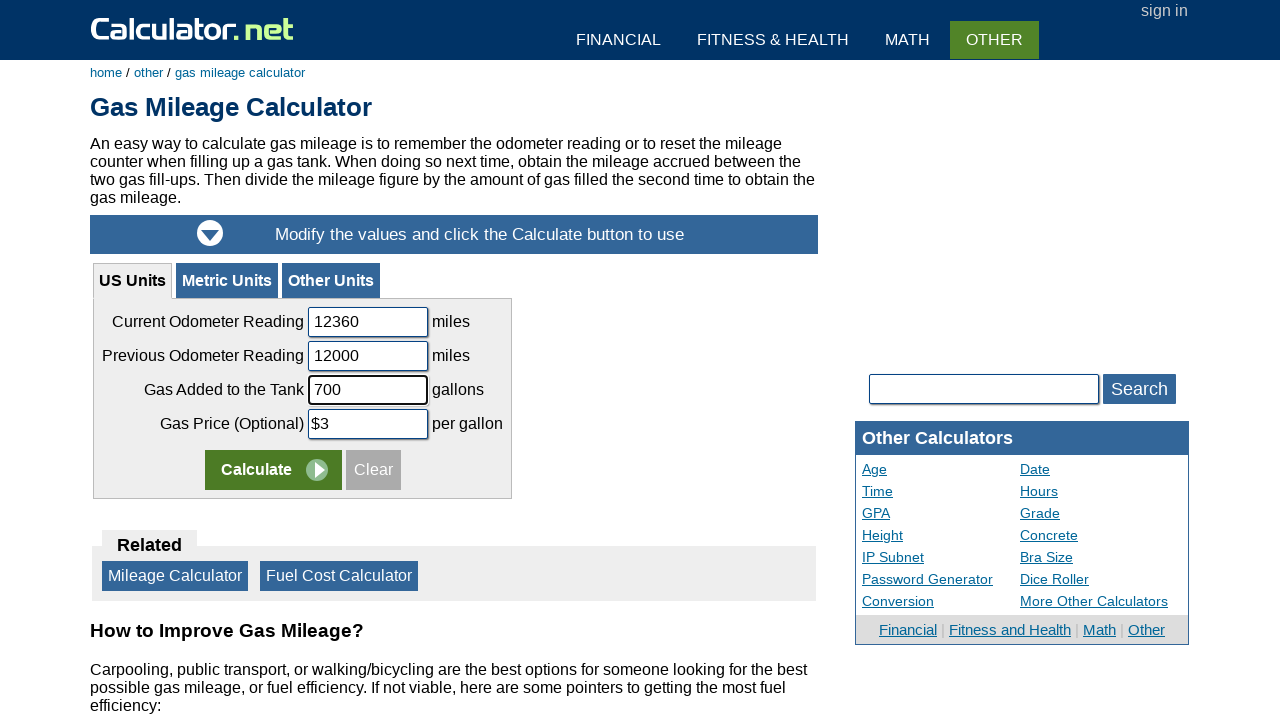